Tests sending keyboard keys to an input element by pressing the SPACE key and verifying the result text displays the correct key pressed

Starting URL: http://the-internet.herokuapp.com/key_presses

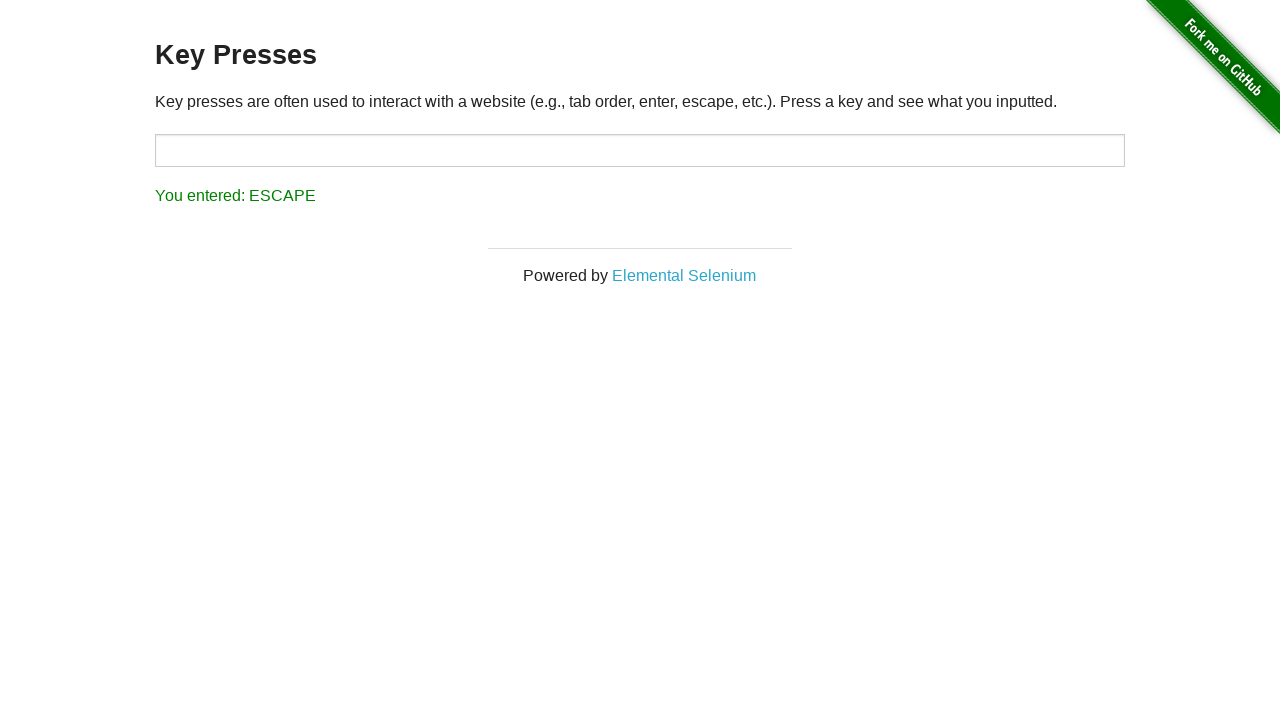

Pressed SPACE key on target input element on #target
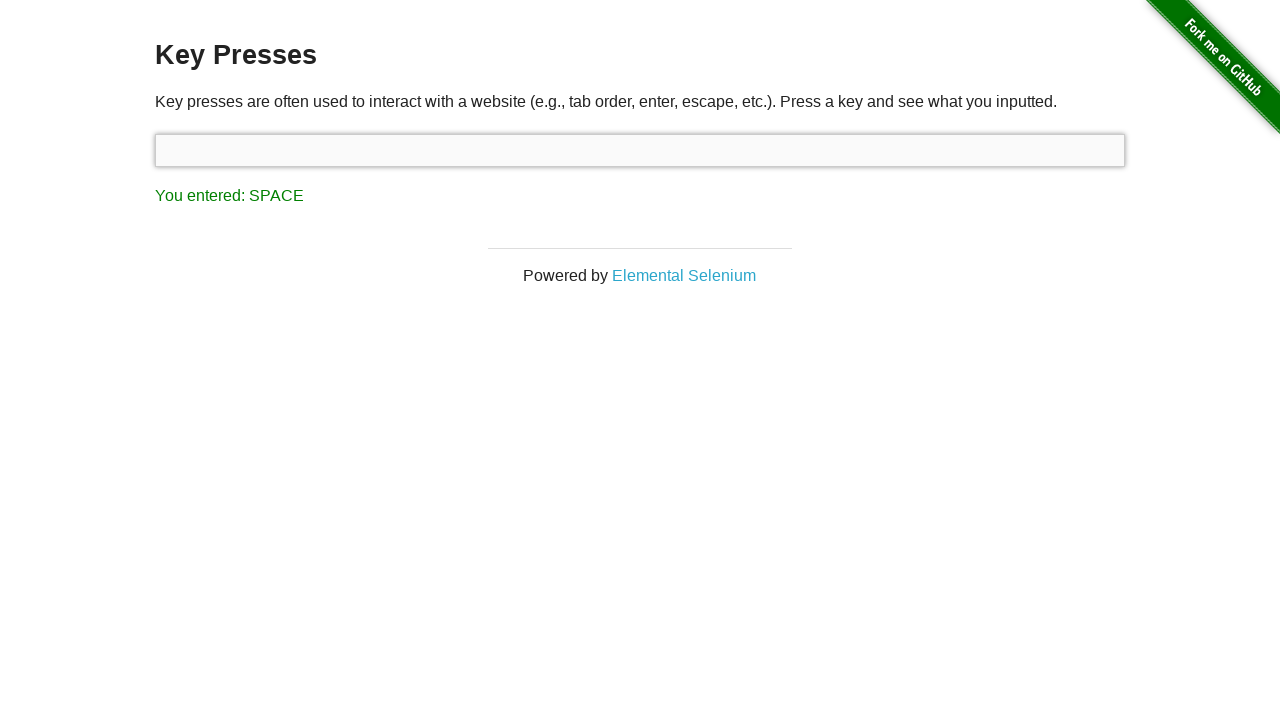

Result element loaded and is visible
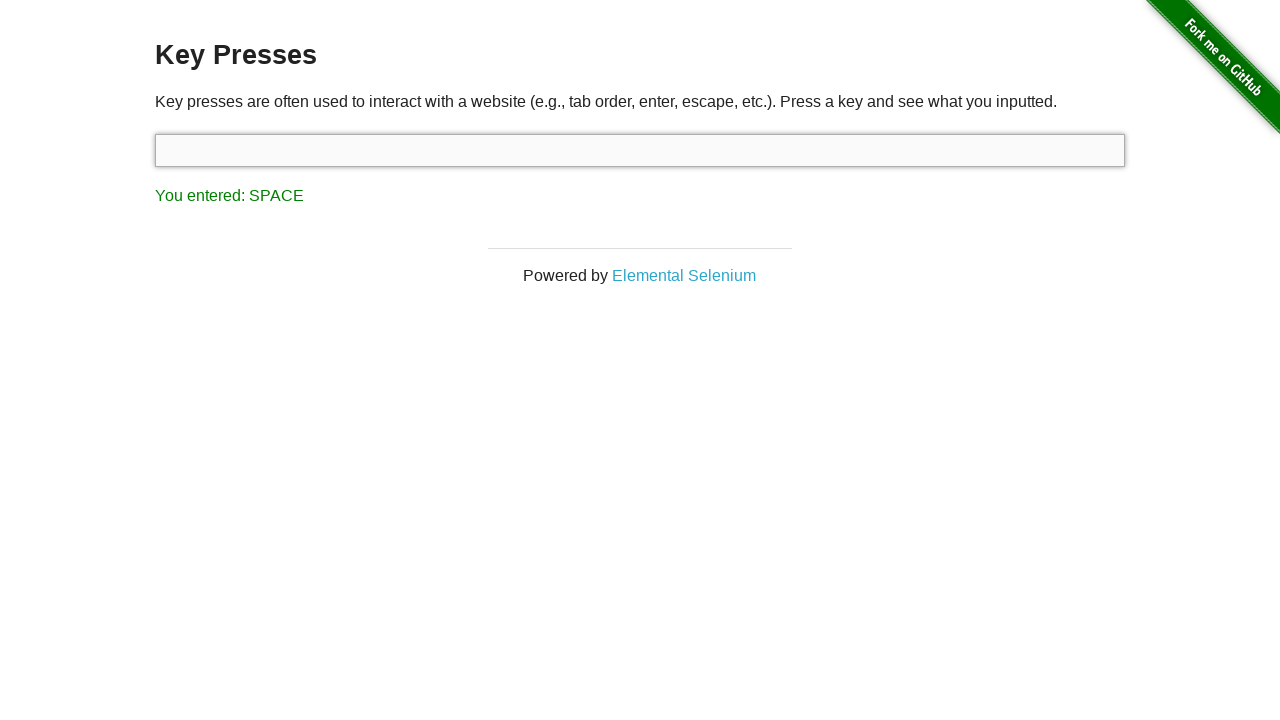

Retrieved result text: You entered: SPACE
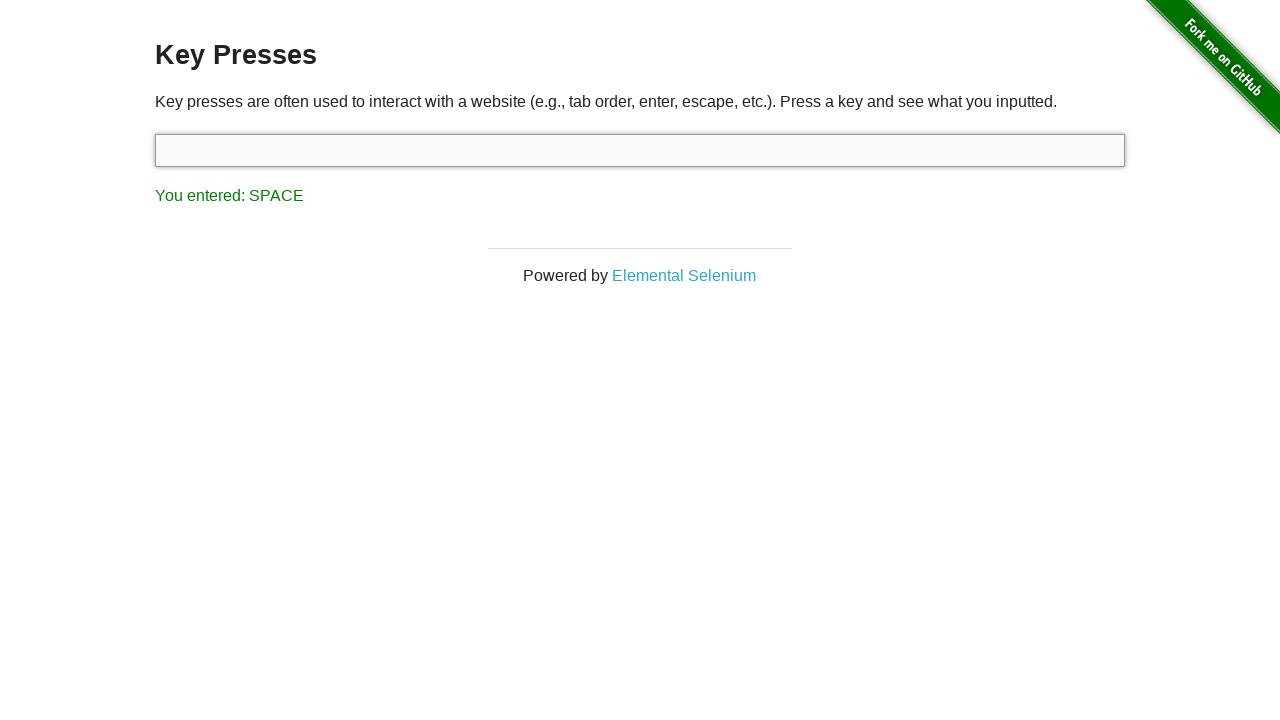

Assertion passed: result text correctly shows 'You entered: SPACE'
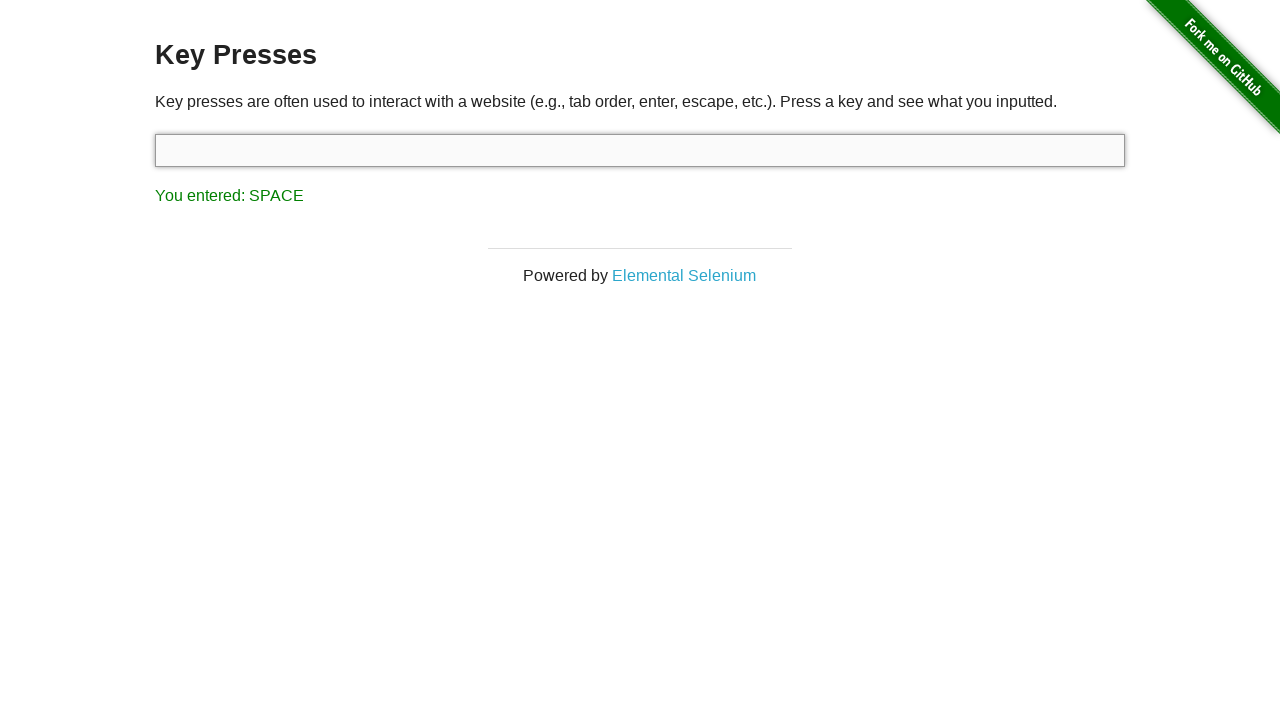

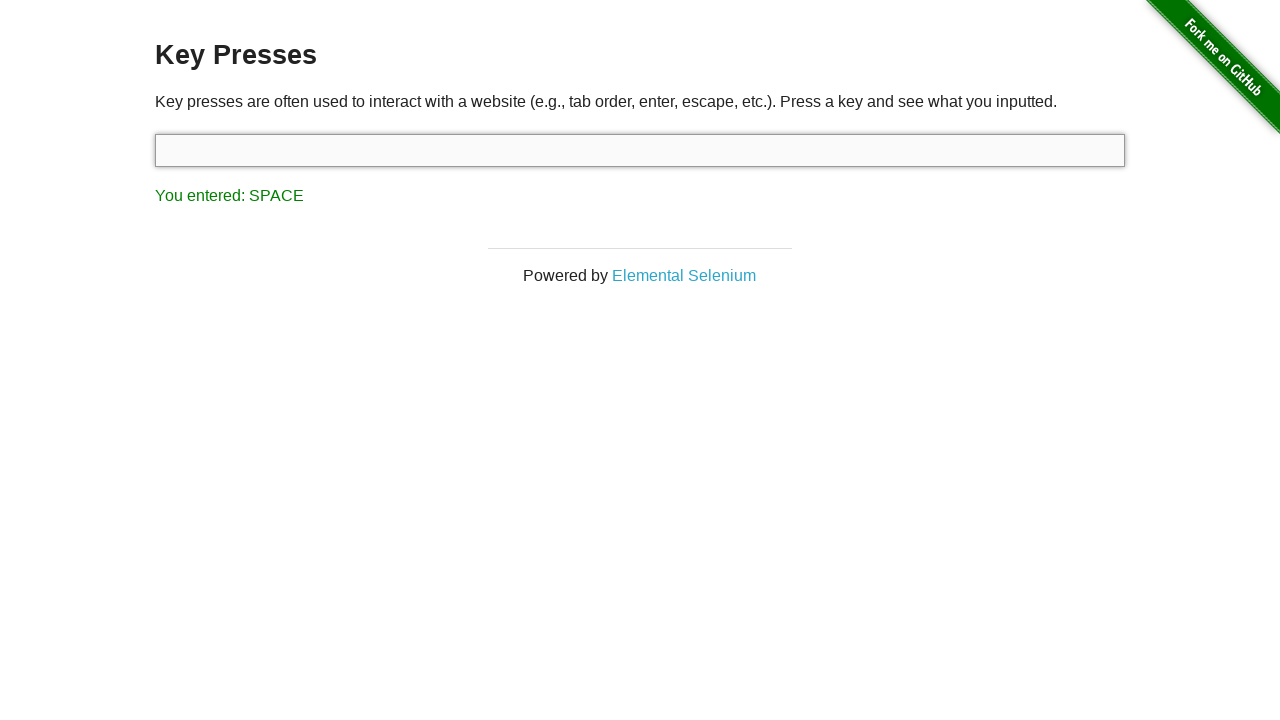